Enters only a name in the feedback form, submits it, clicks "Yes" on confirmation, and verifies the thank you message includes the entered name.

Starting URL: https://kristinek.github.io/site/tasks/provide_feedback

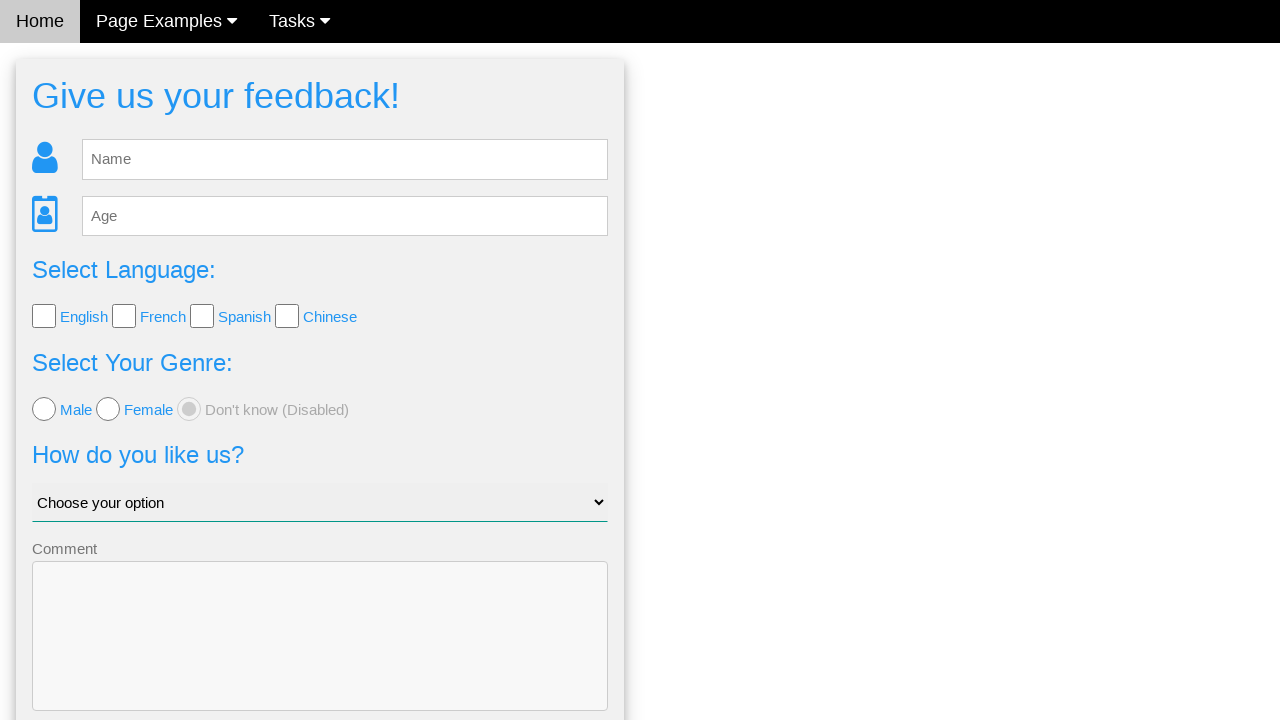

Navigated to feedback form page
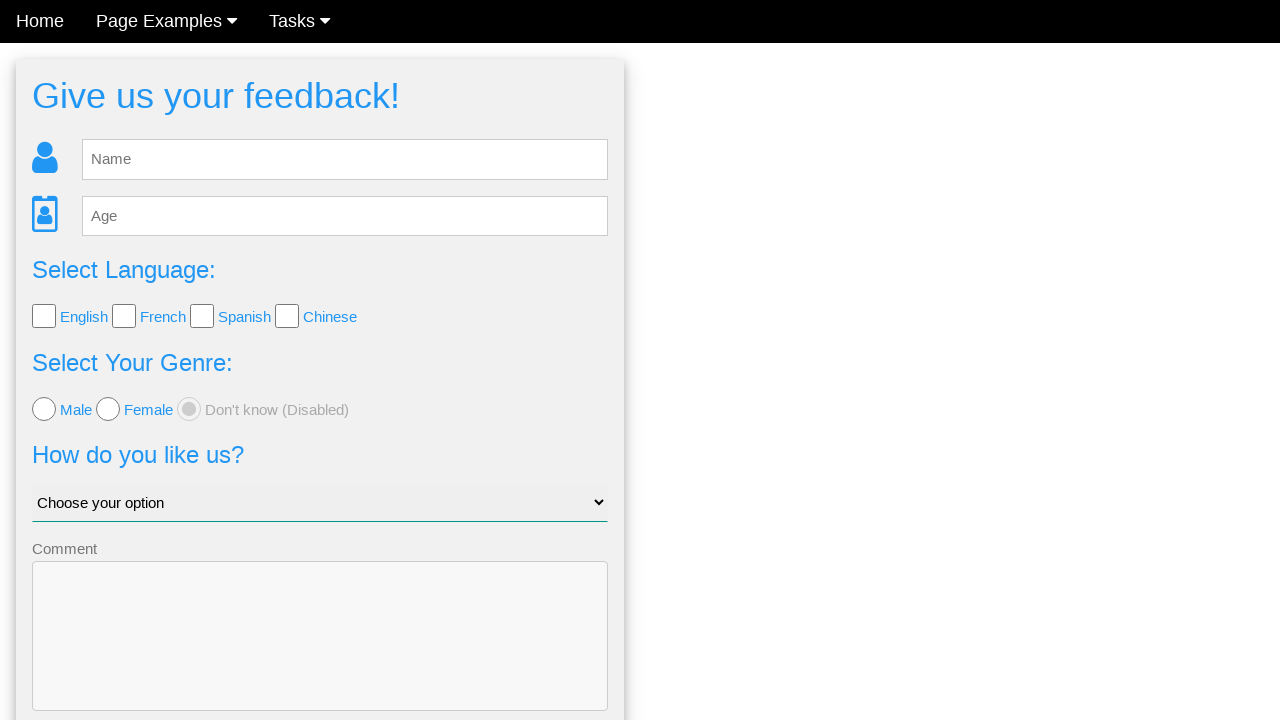

Filled name field with 'Elena' on #fb_name
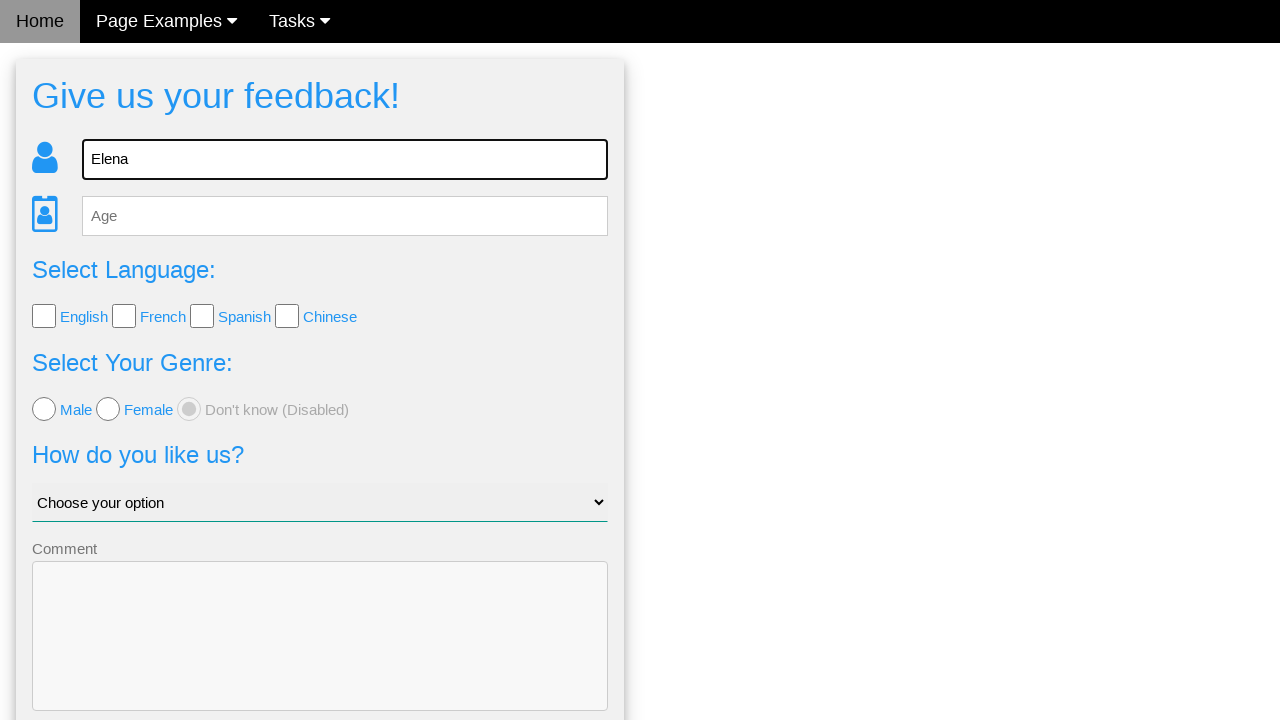

Clicked Send button to submit feedback form at (320, 656) on #fb_form form button
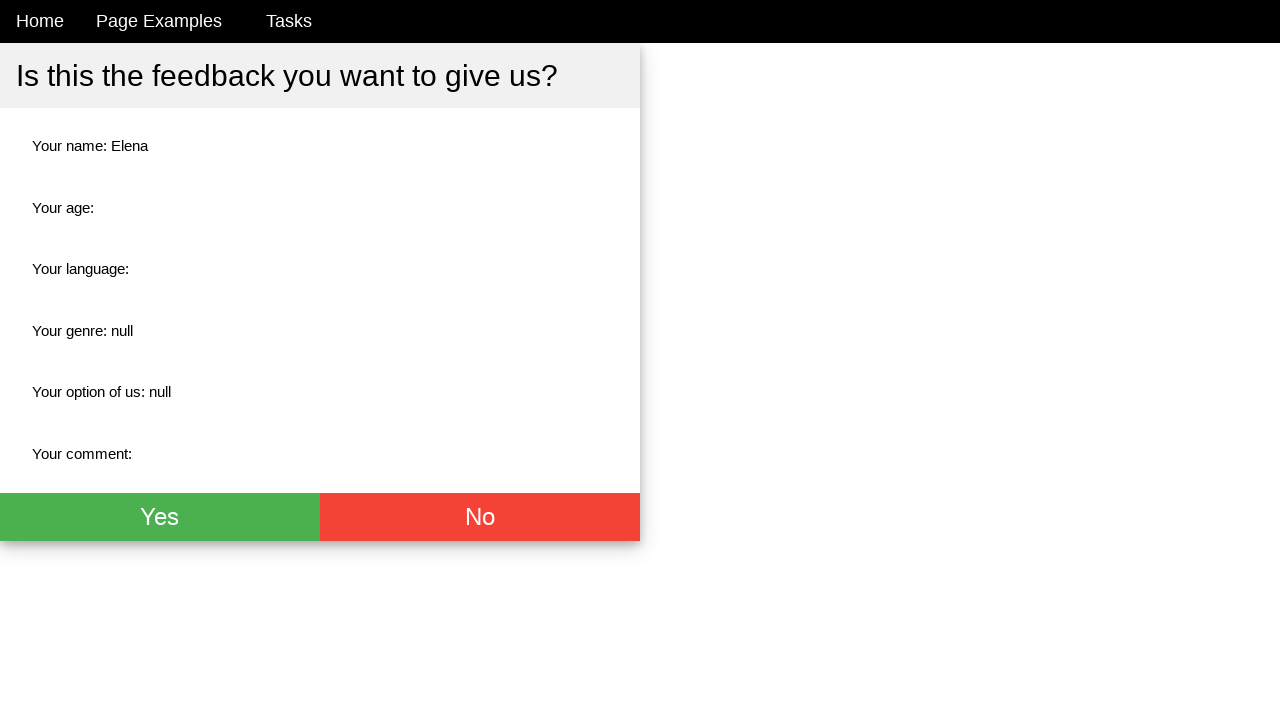

Confirmation page loaded with Yes/No buttons
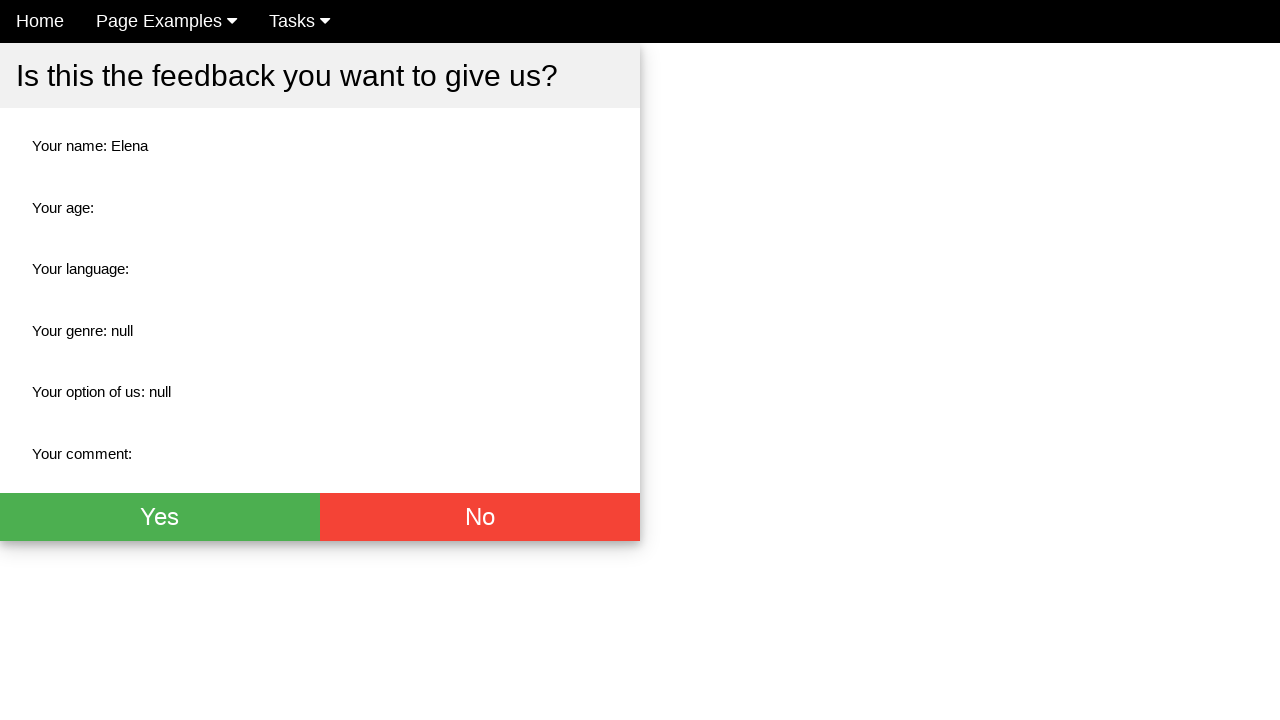

Clicked Yes button on confirmation dialog at (160, 517) on #fb_thx div div button:nth-child(1)
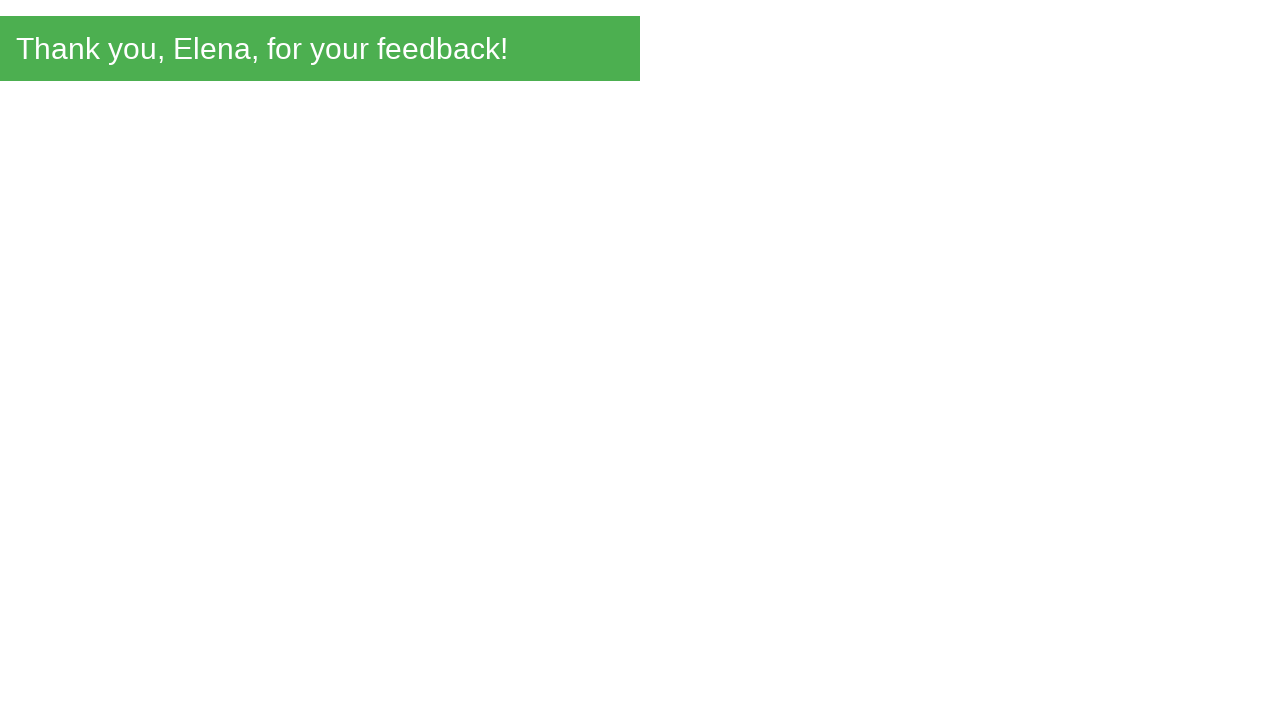

Thank you message element appeared
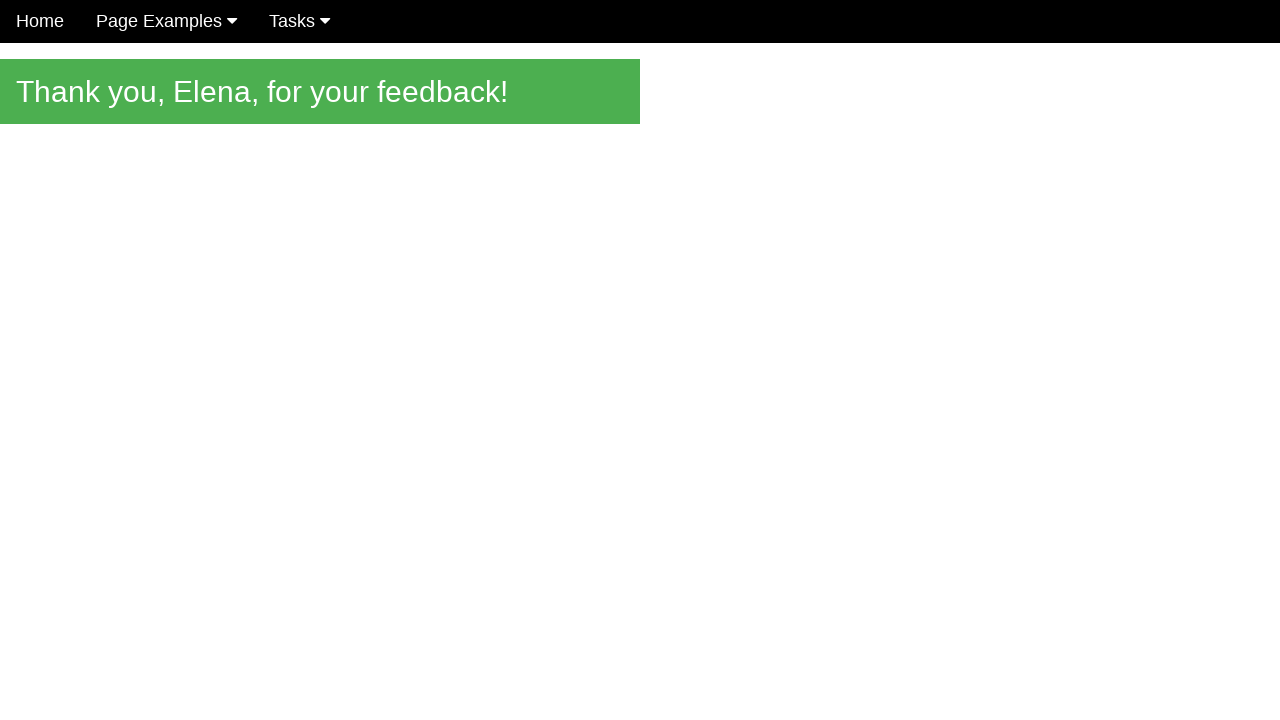

Verified thank you message contains entered name 'Elena'
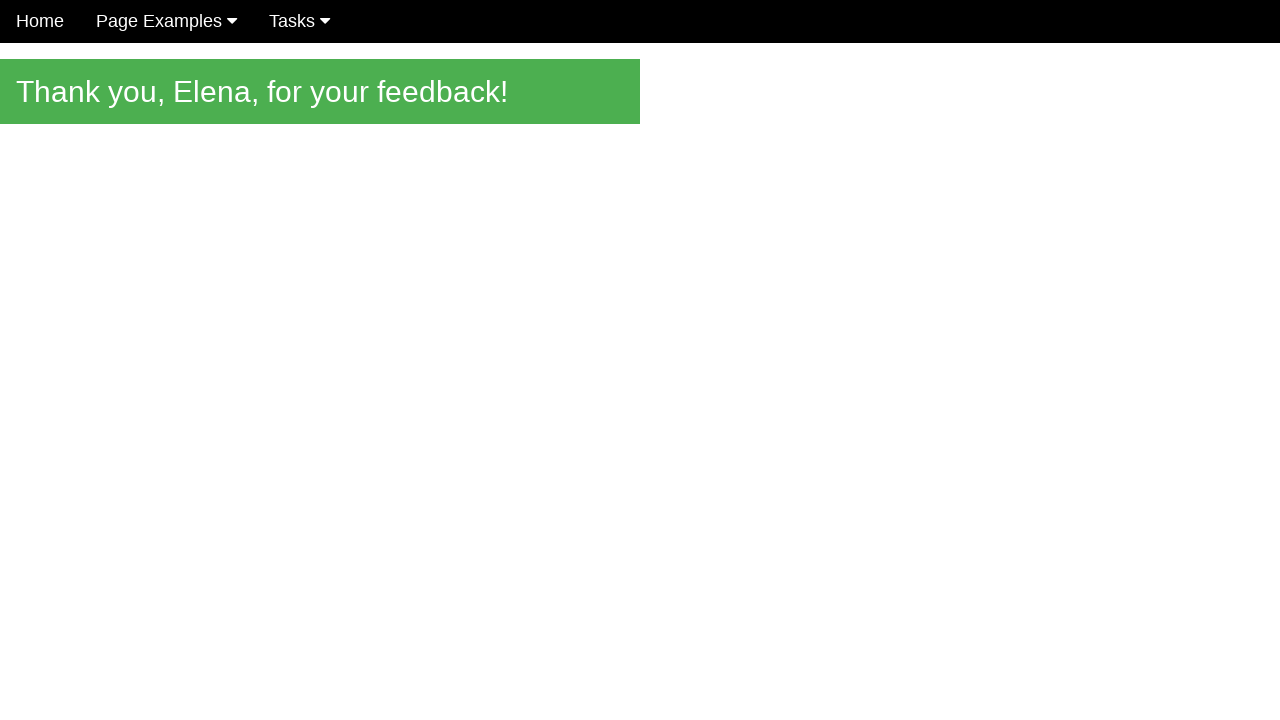

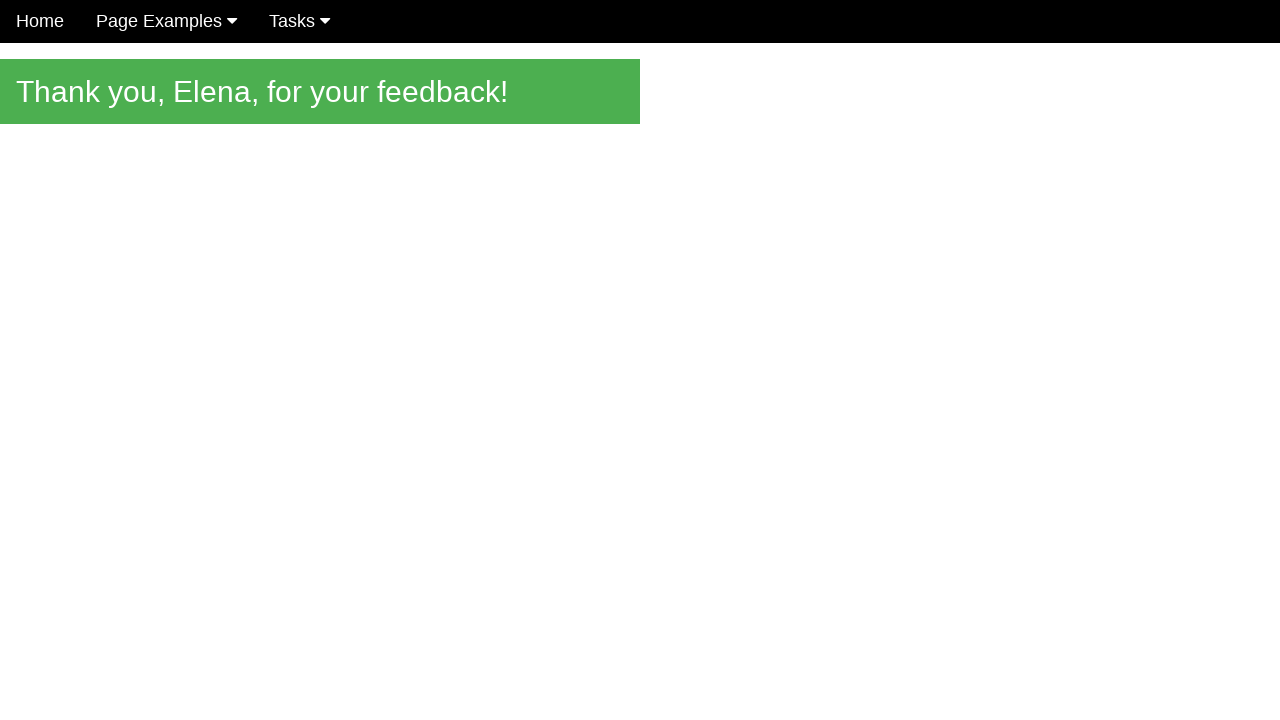